Navigates to the FirstCry e-commerce website homepage and verifies the page loads successfully

Starting URL: https://www.firstcry.com

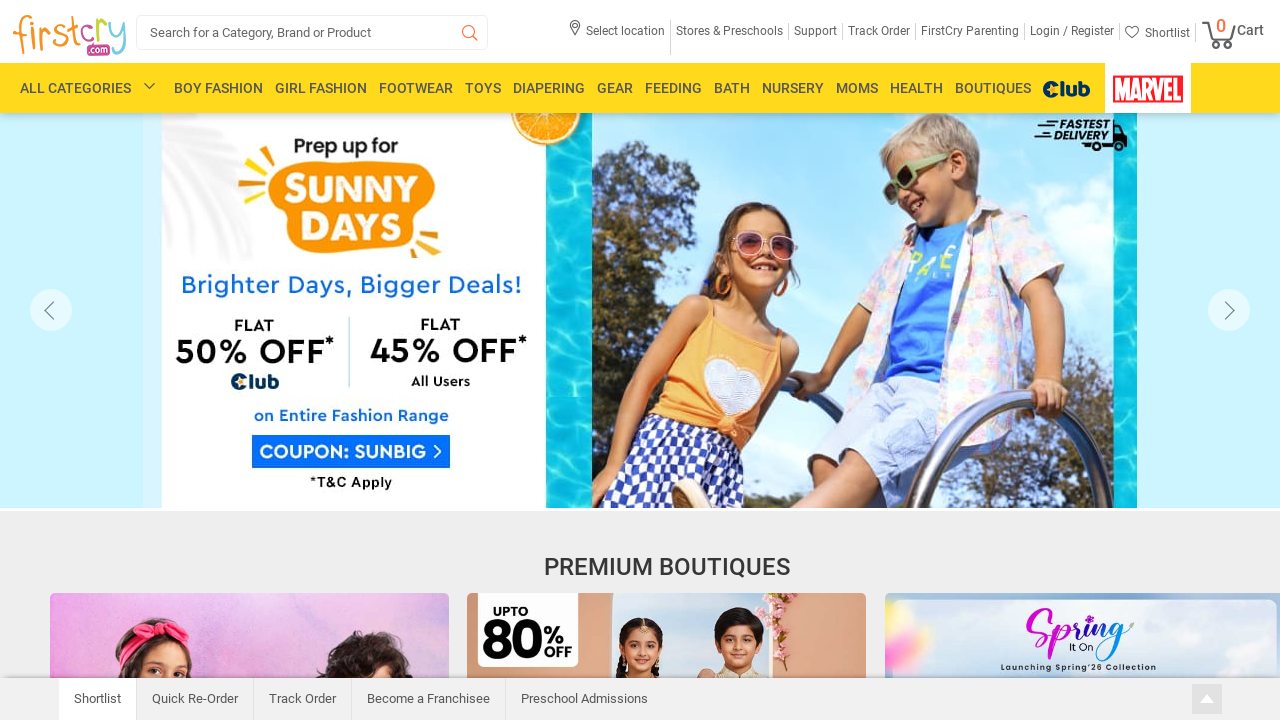

Navigated to FirstCry e-commerce website homepage
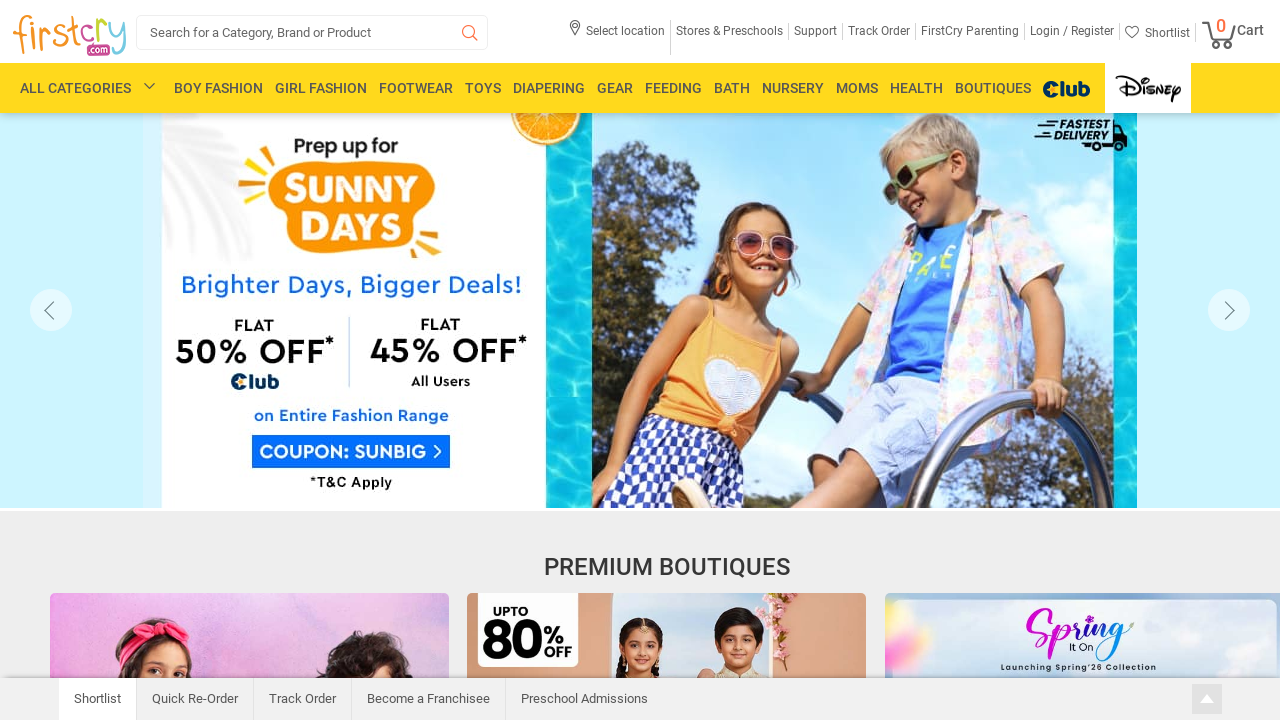

Page DOM content loaded successfully
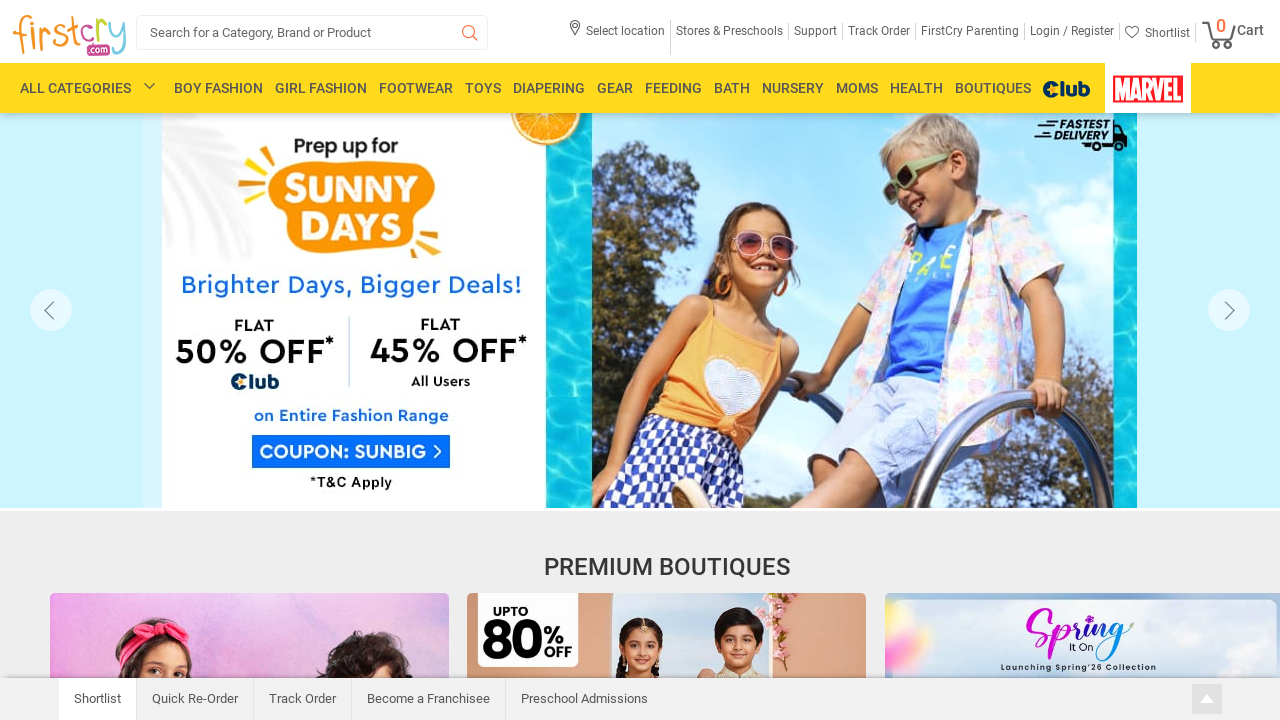

Body element is visible, page loaded successfully
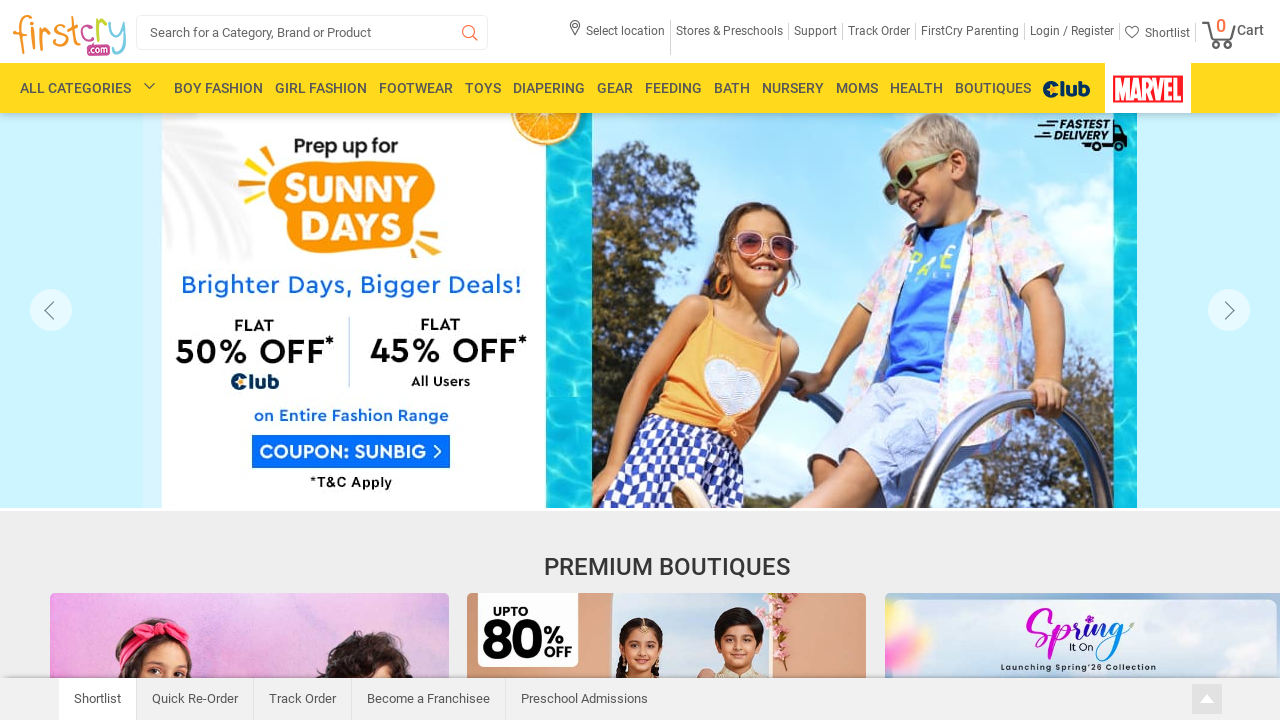

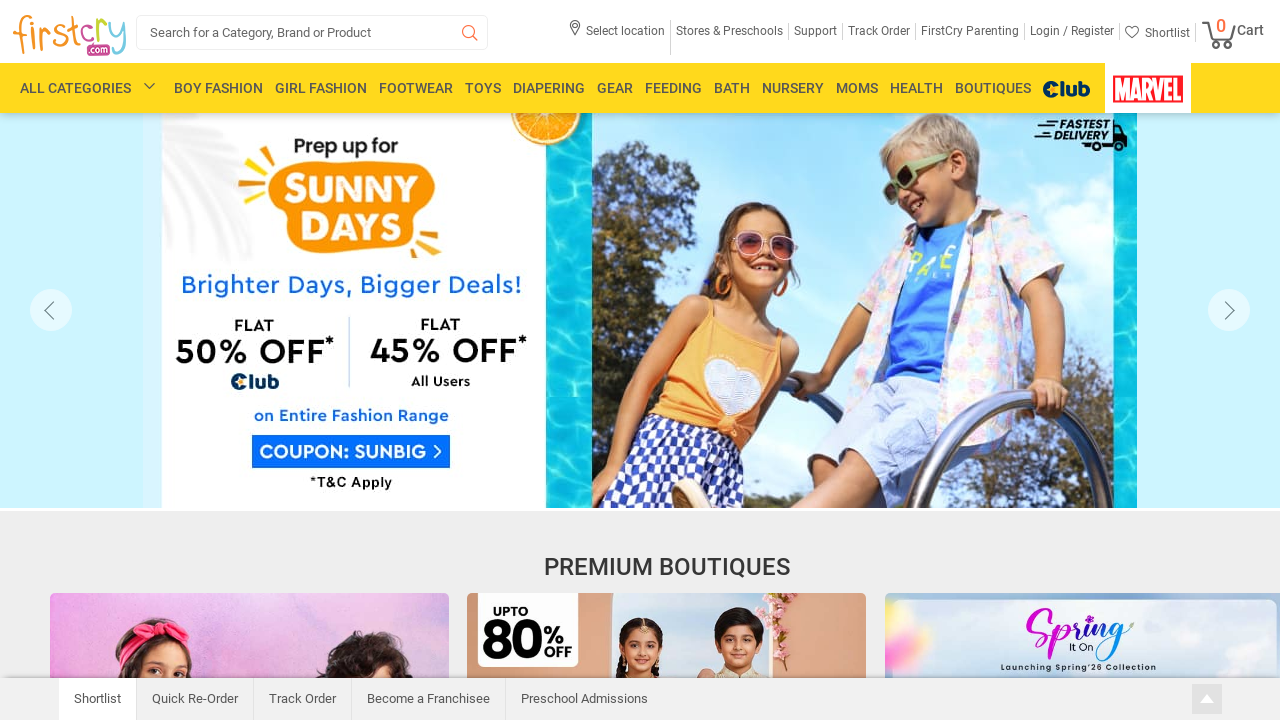